Tests add-to-cart functionality on a demo e-commerce site by clicking a product's add to cart button and verifying the product appears in the cart with the correct name.

Starting URL: https://www.bstackdemo.com

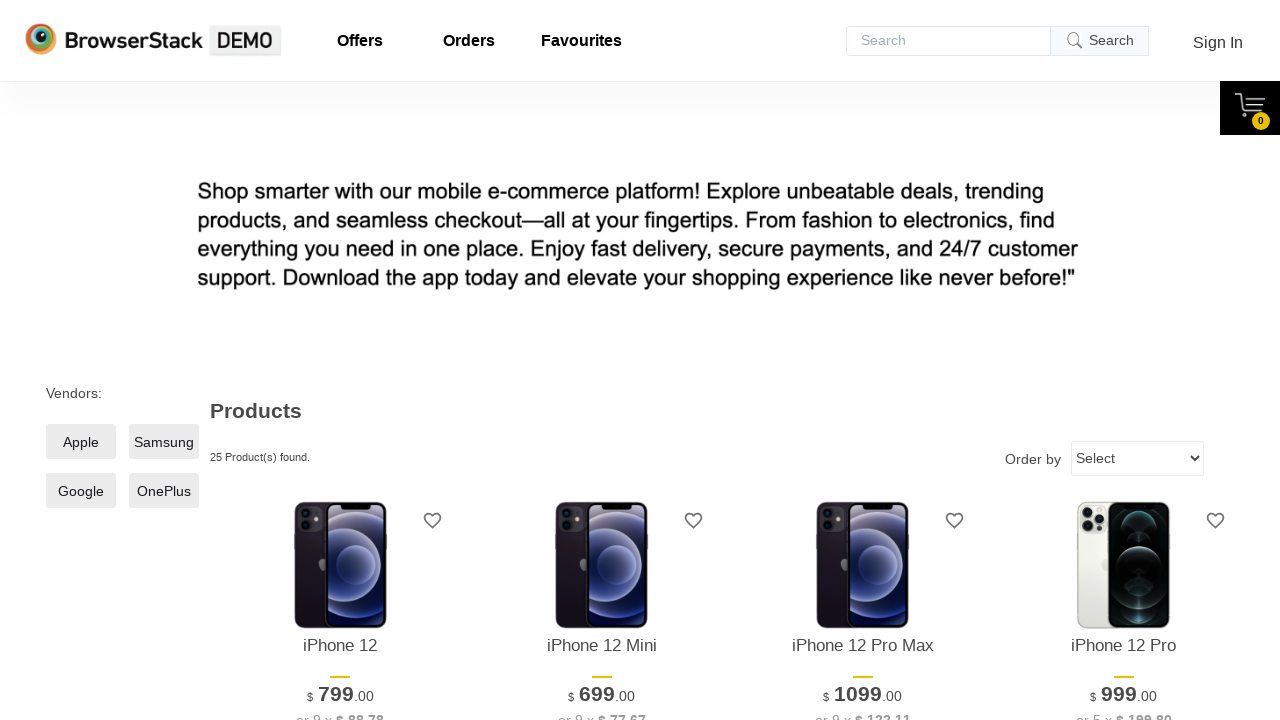

Retrieved product name from first product listing
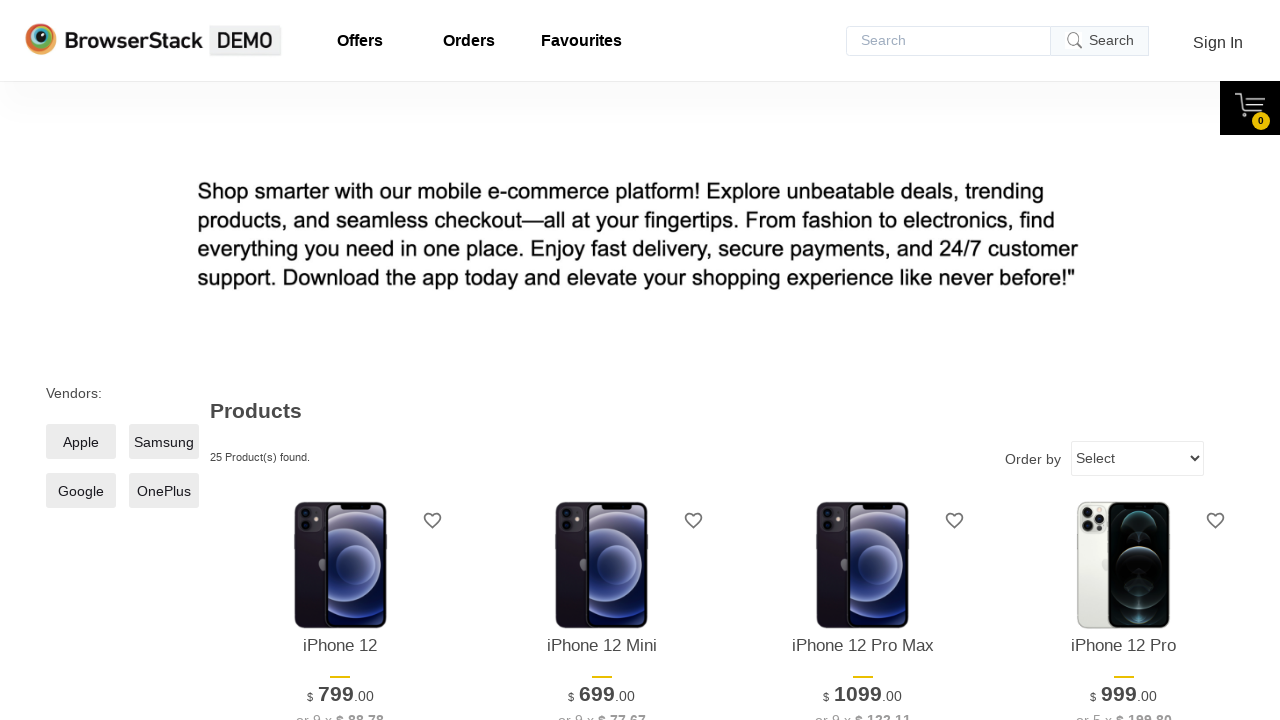

Clicked add to cart button for first product at (340, 361) on xpath=//*[@id='1']/div[4]
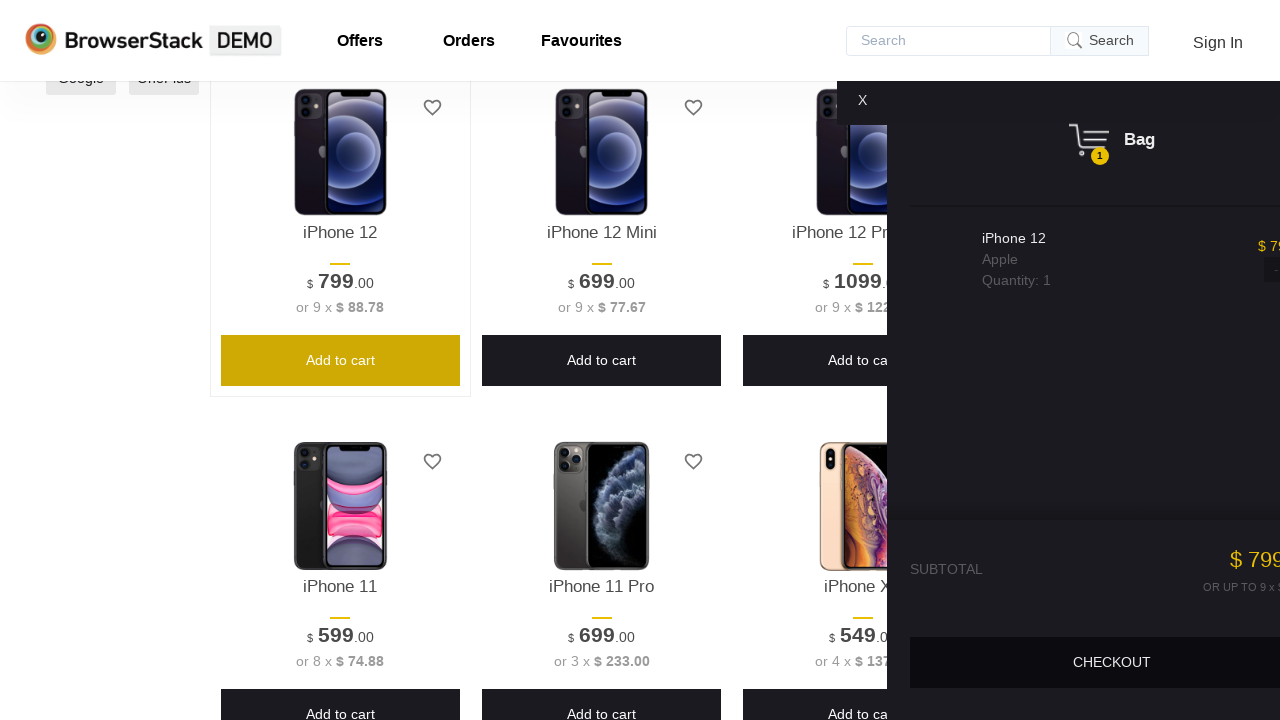

Cart content became visible
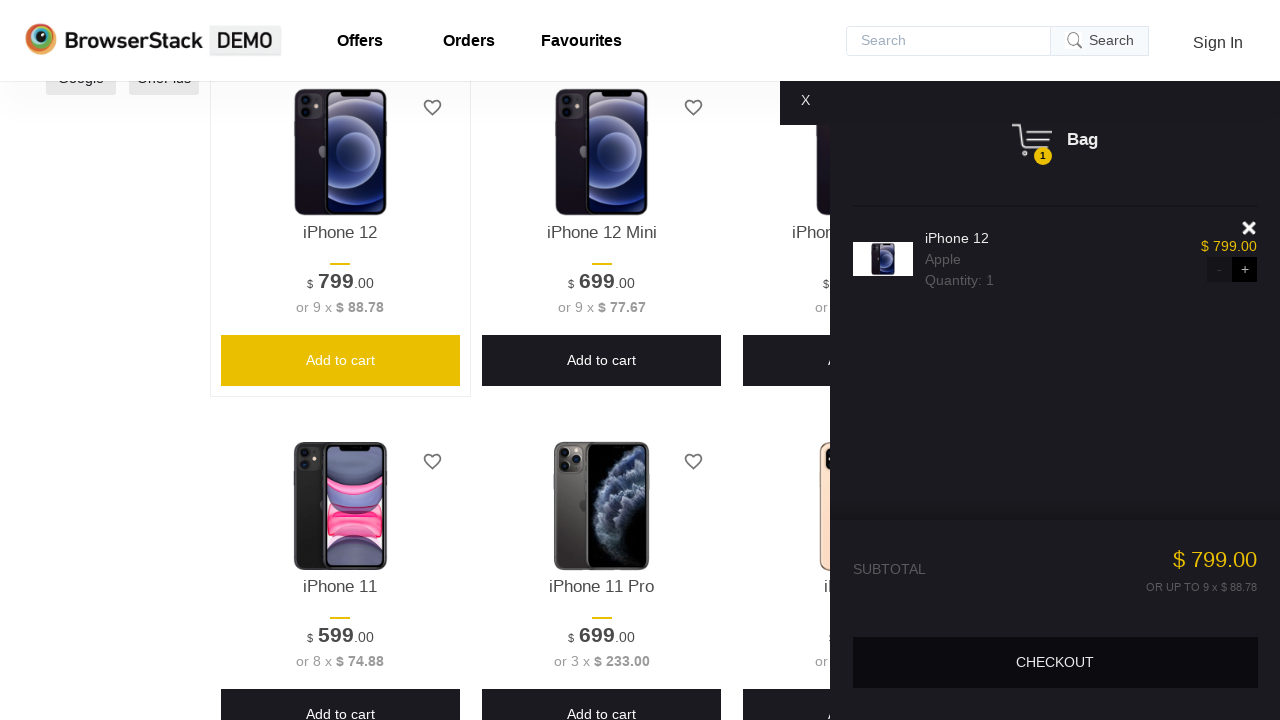

Retrieved product name from cart
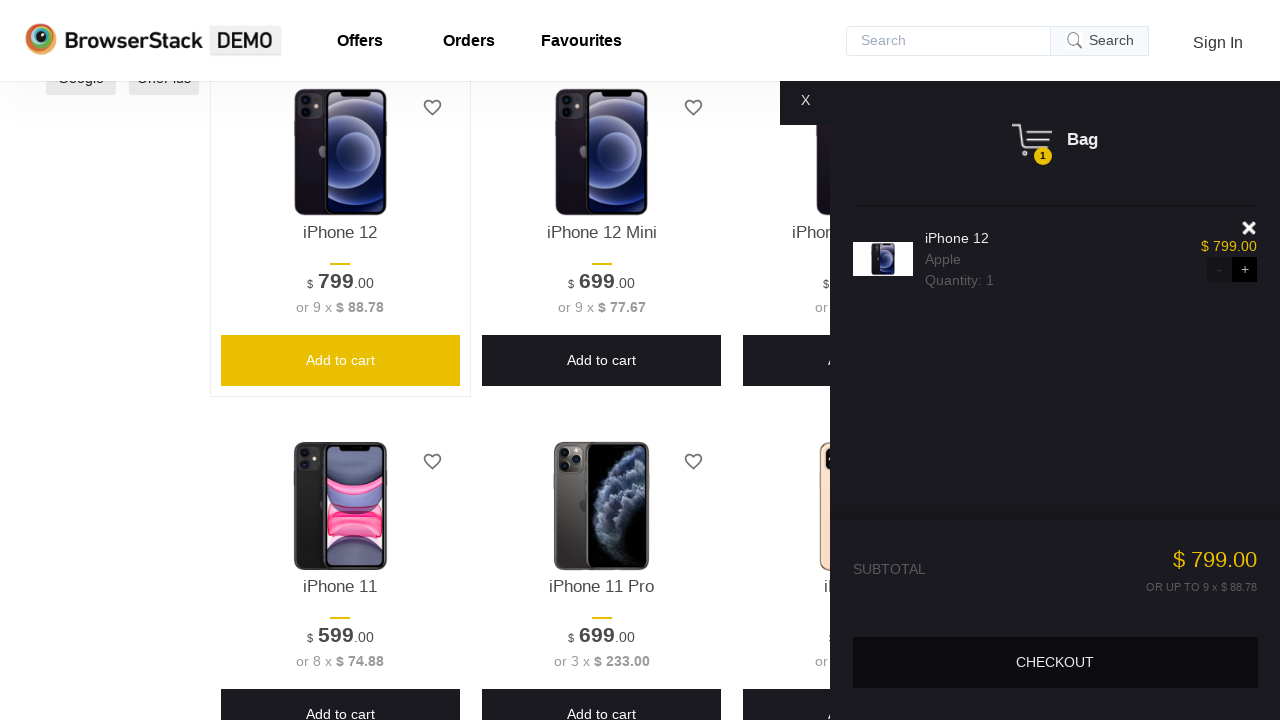

Verified product 'iPhone 12' was correctly added to cart
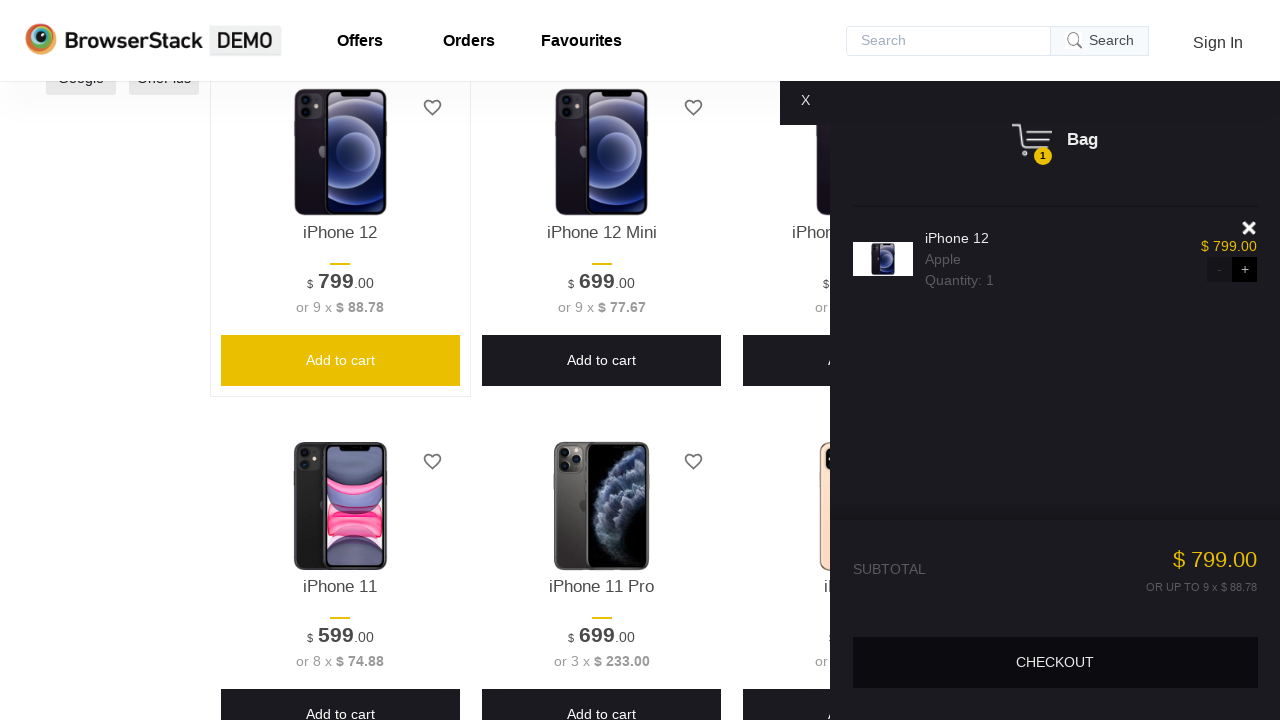

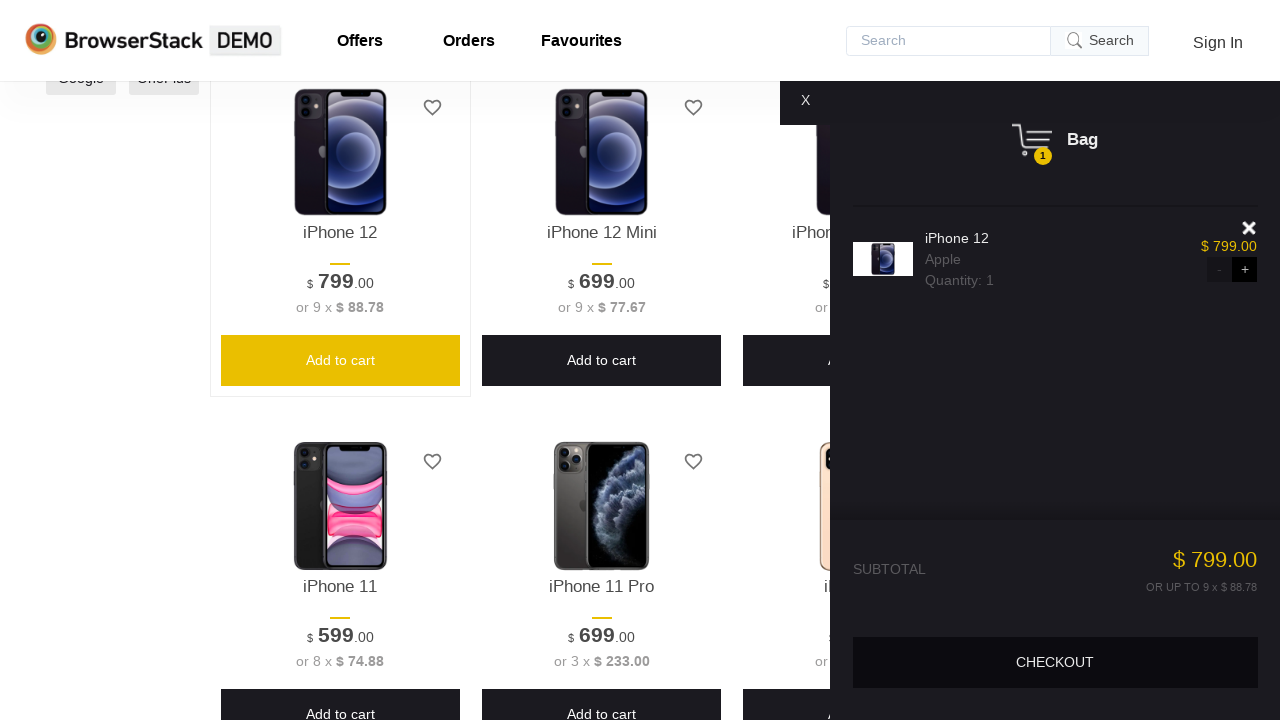